Tests textarea interaction and navigation by filling a textarea, clicking a link, navigating back, and clearing the textarea to demonstrate stale element handling

Starting URL: https://omayo.blogspot.com/

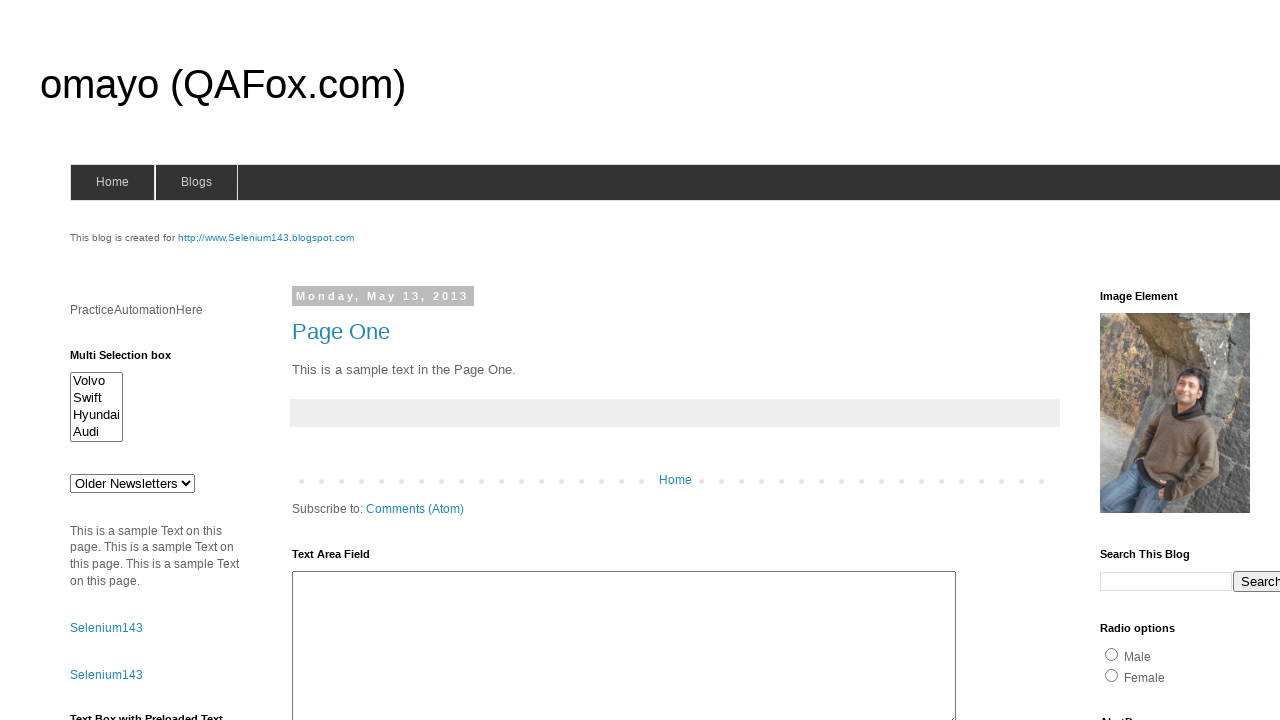

Filled textarea with 'Dibyansh Verma' on div.widget-content textarea#ta1
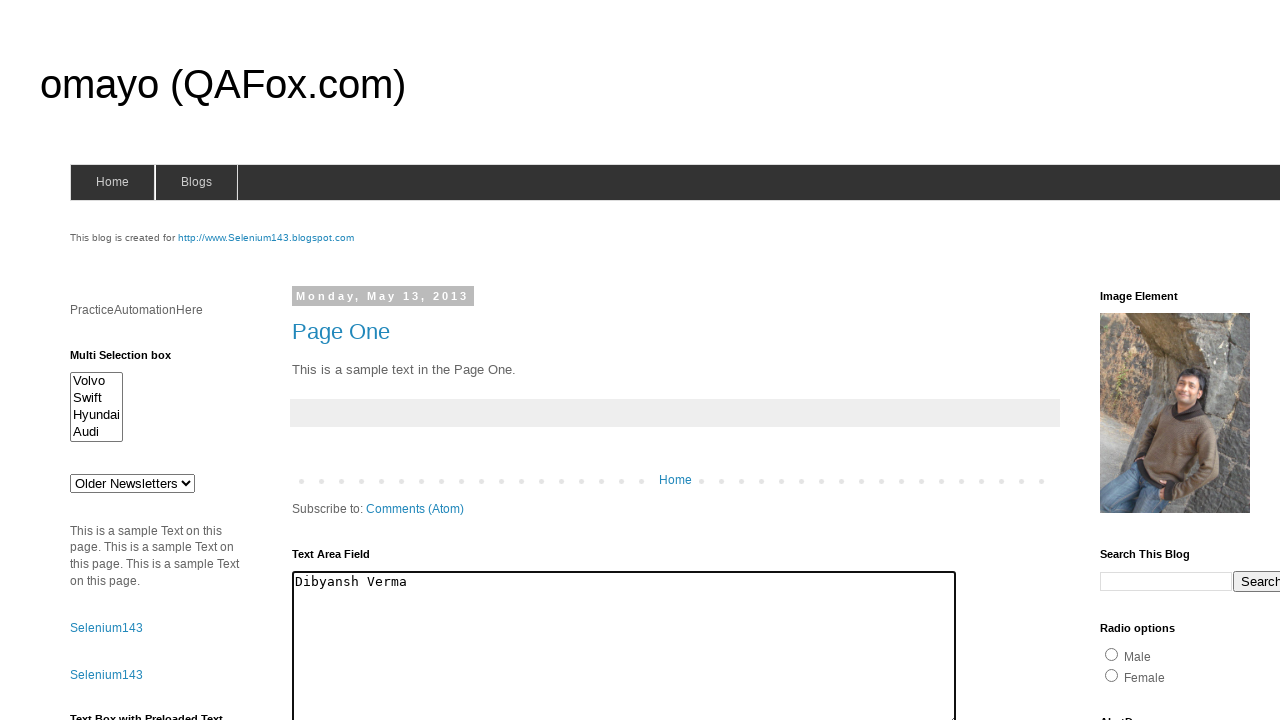

Clicked compendiumdev link at (1160, 360) on xpath=//a[normalize-space()='compendiumdev']
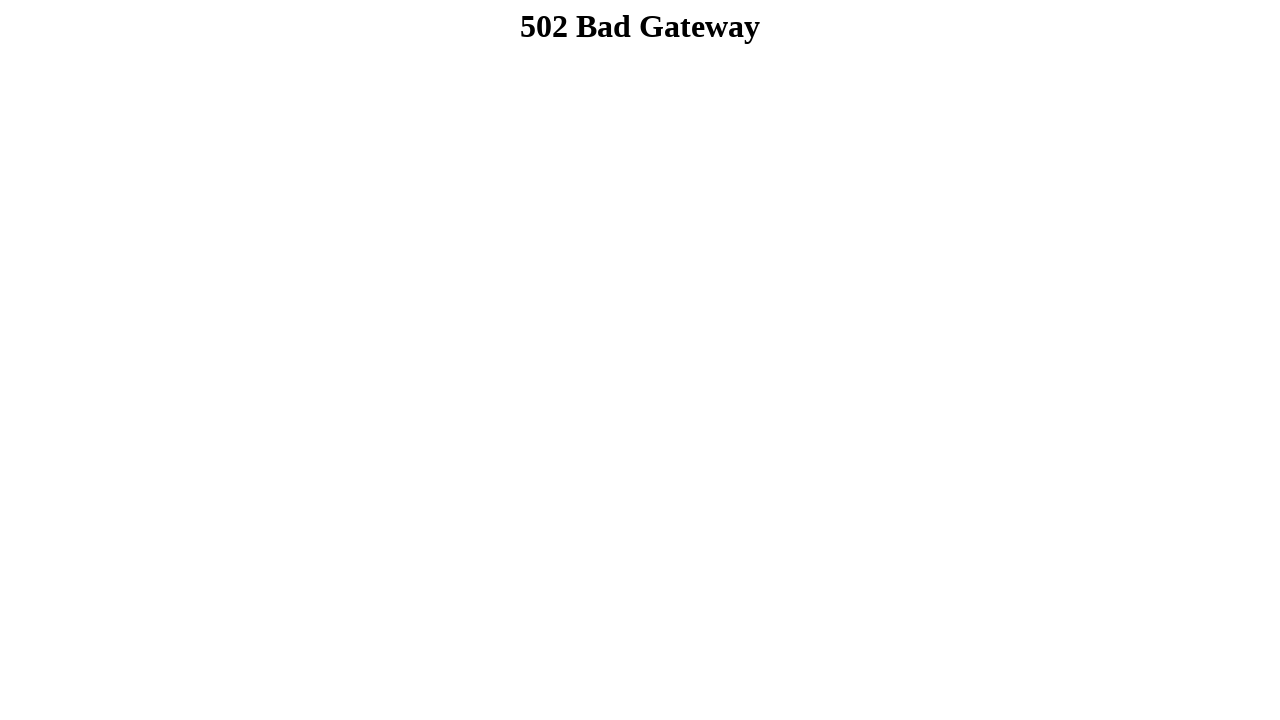

Waited for page load after clicking link
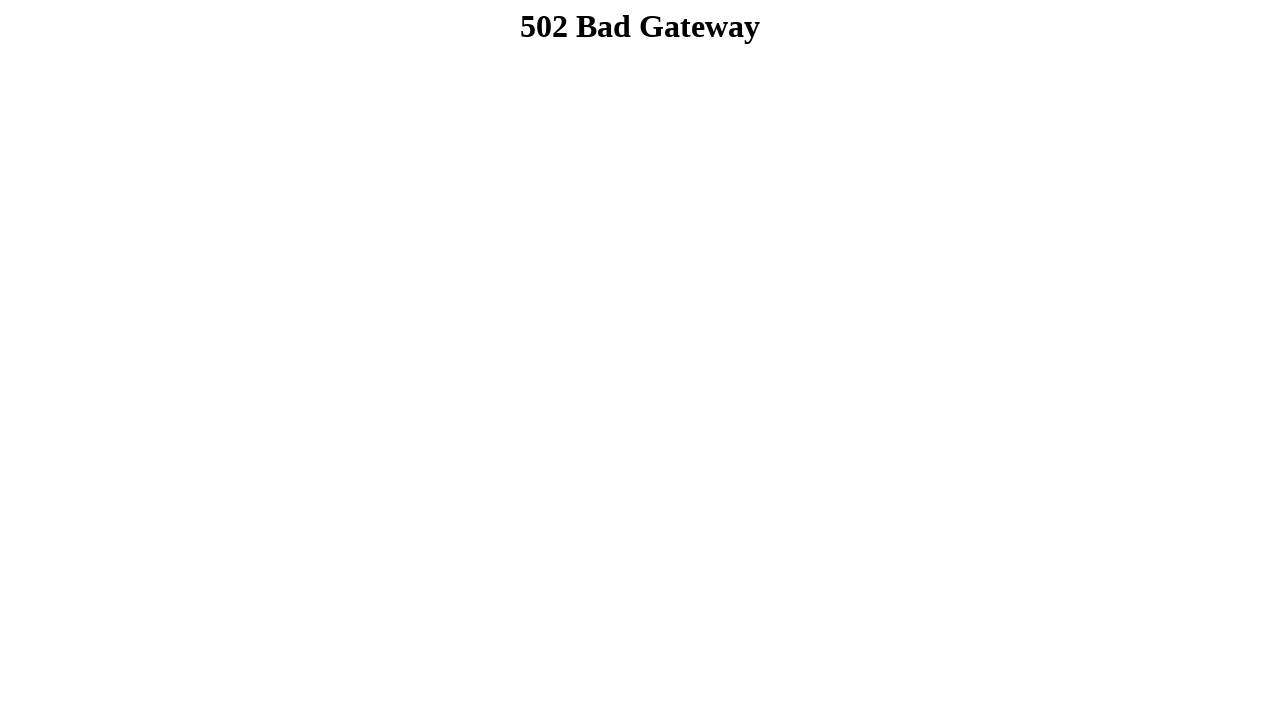

Navigated back to previous page
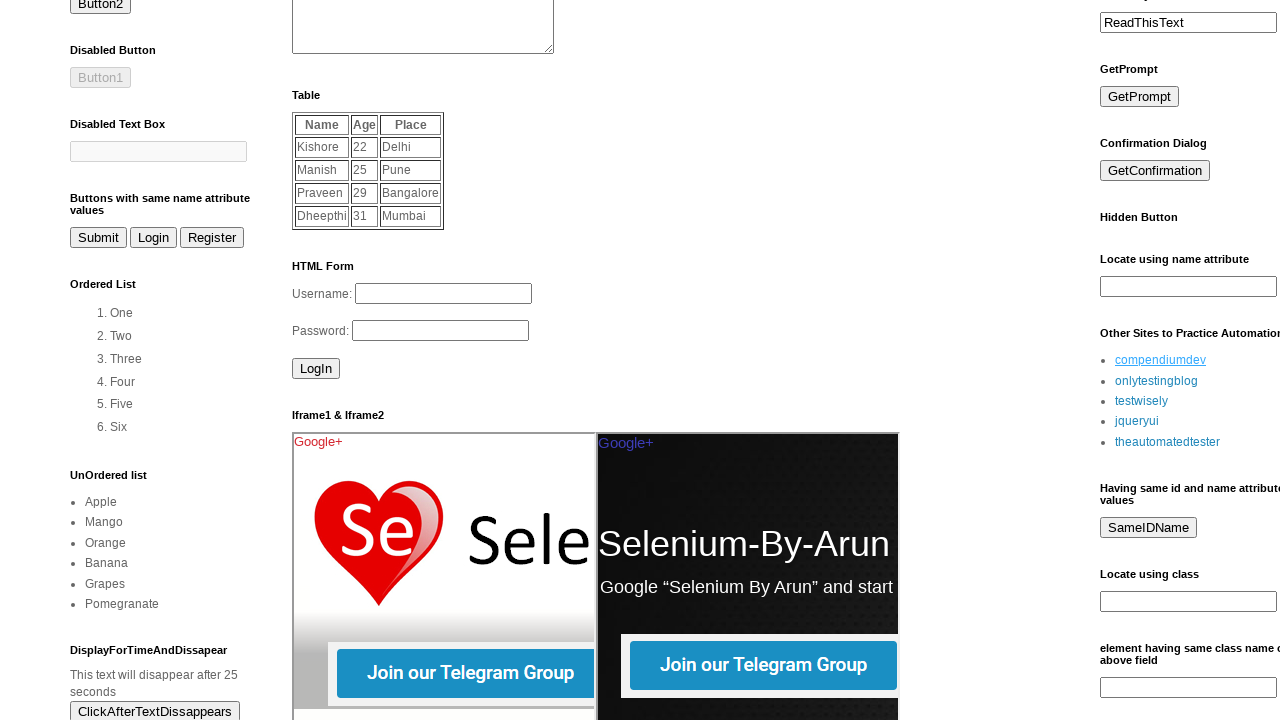

Waited for page load after navigating back
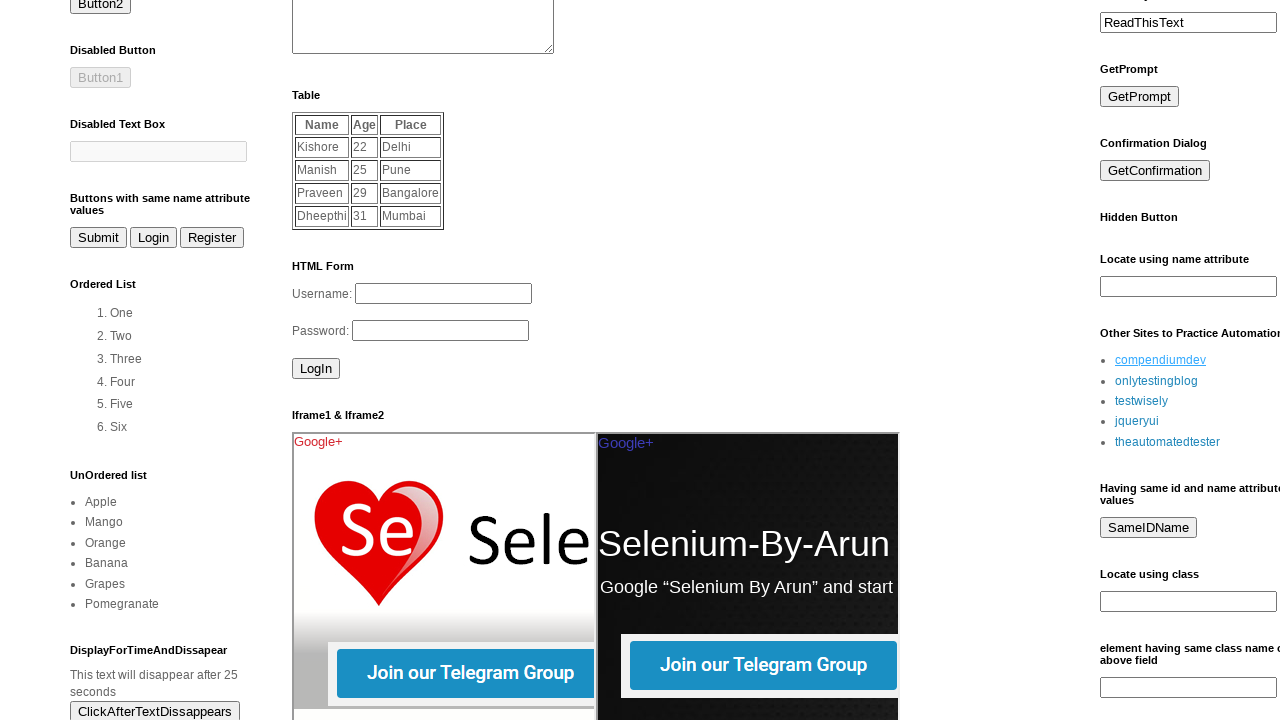

Cleared textarea to demonstrate stale element handling on div.widget-content textarea#ta1
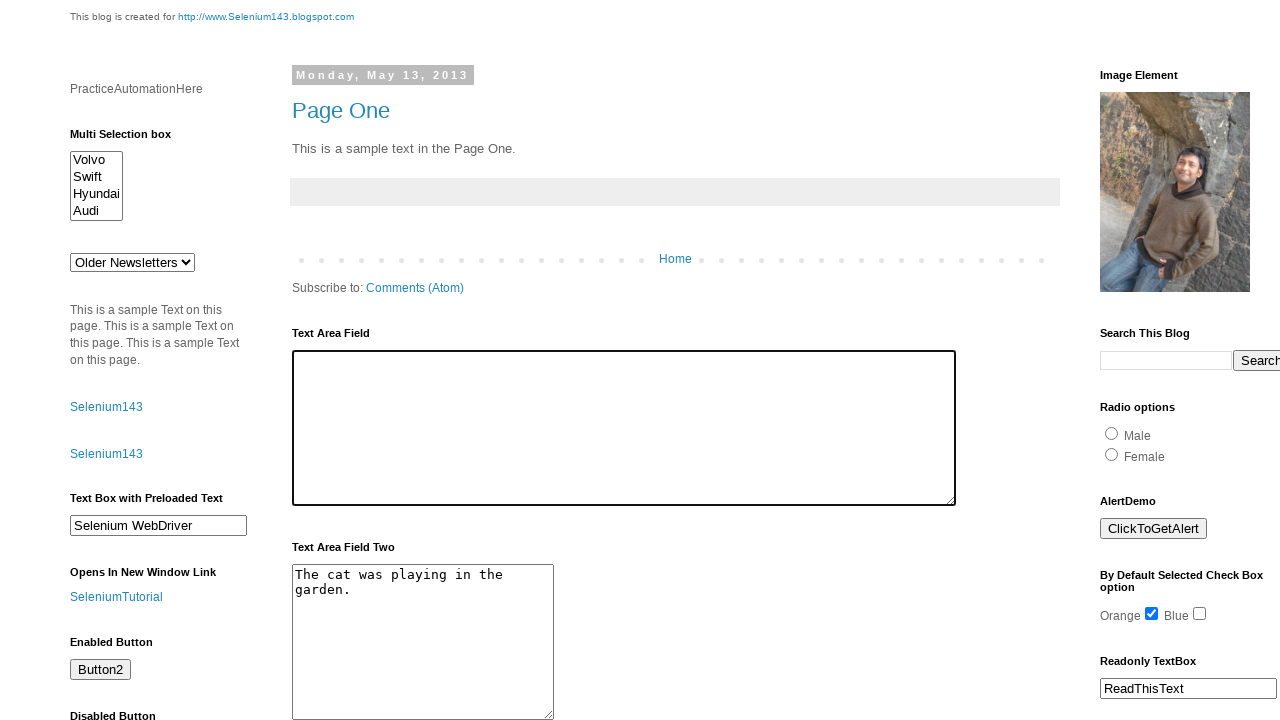

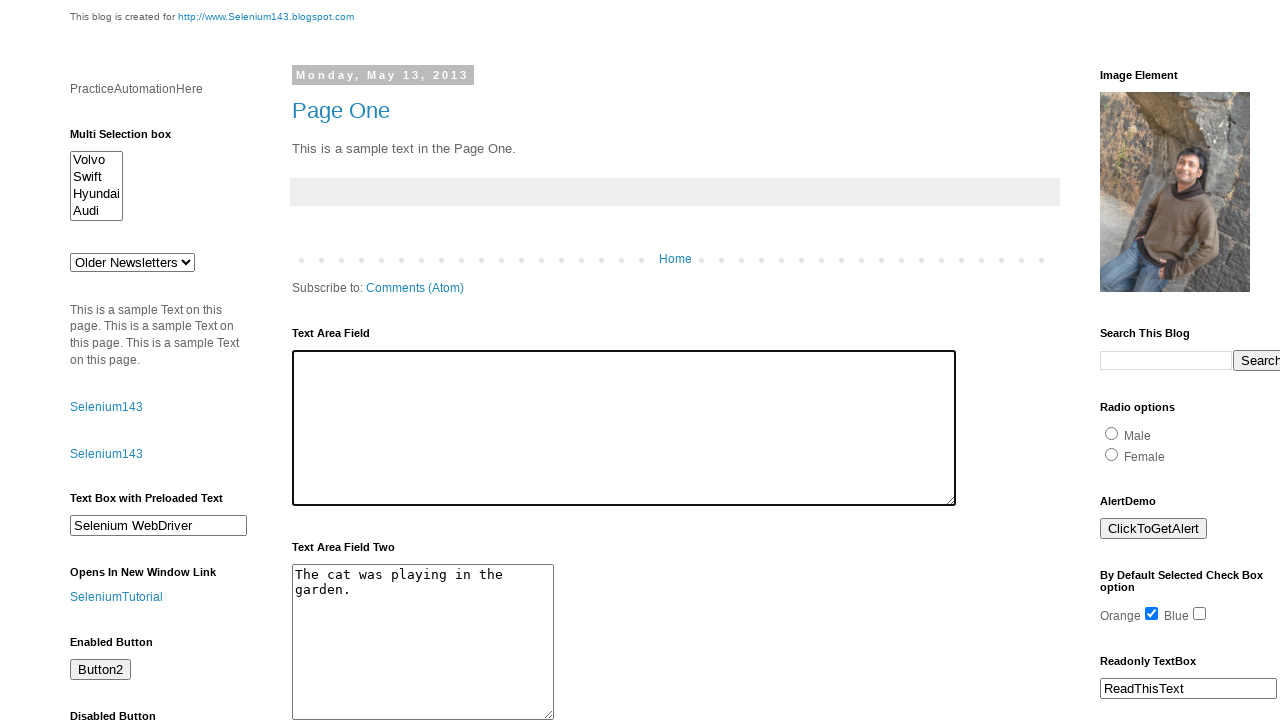